Navigates through a multi-level menu system by hovering over parent menu items and clicking on a deeply nested Dynamic menu option

Starting URL: https://demo.automationtesting.in/Frames.html

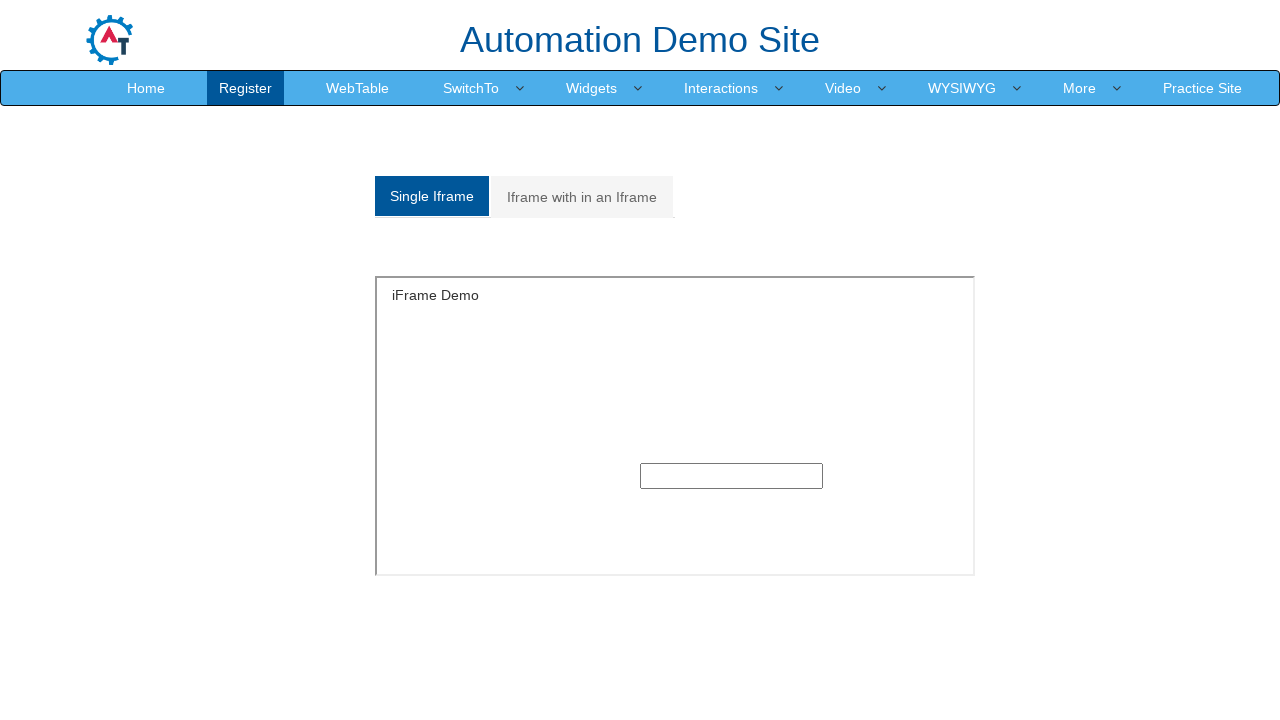

Hovered over 'Interactions' menu item at (721, 88) on xpath=//a[text()='Interactions ']
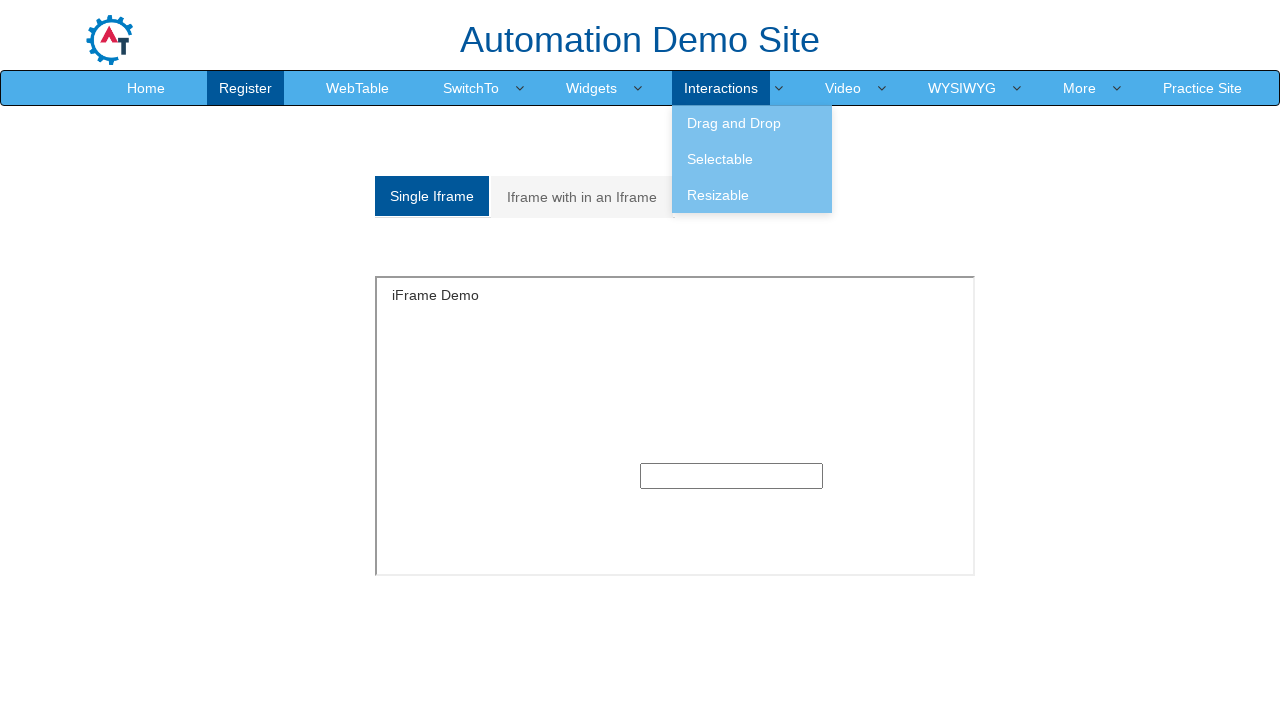

Hovered over 'Drag and Drop' submenu at (752, 123) on xpath=//a[text()='Drag and Drop ']
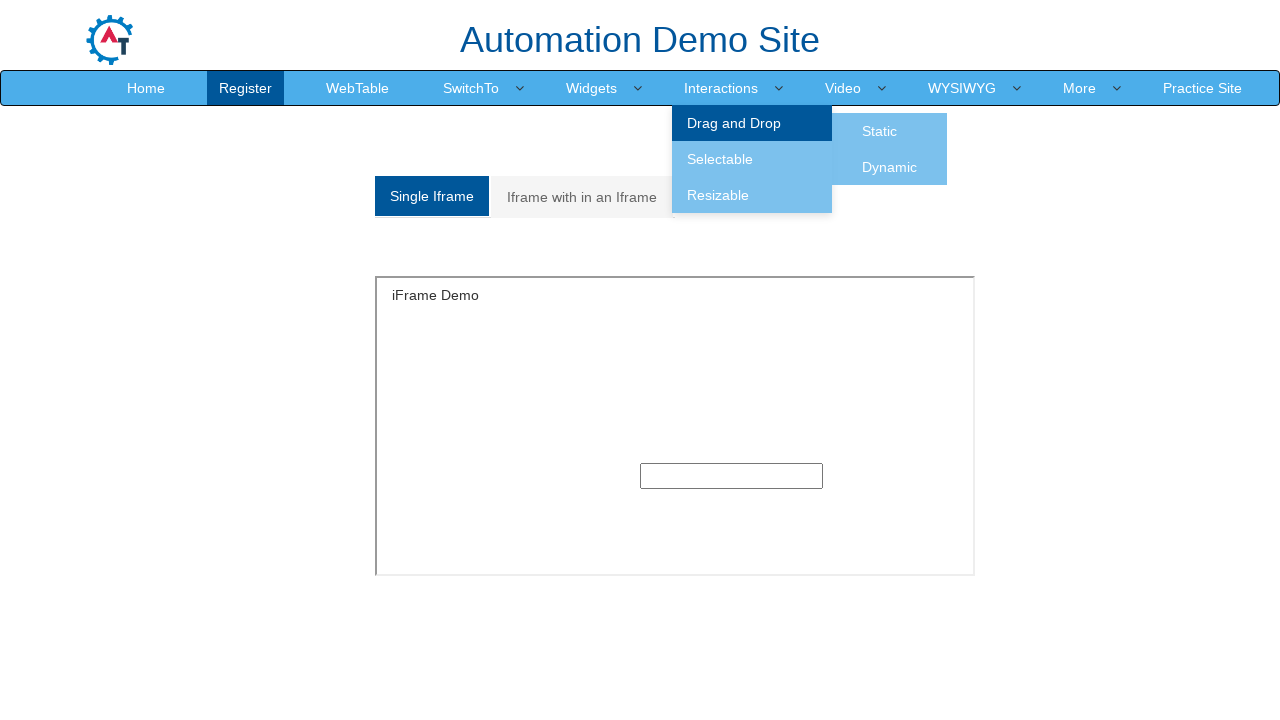

Hovered over 'Dynamic' sub-submenu at (890, 167) on xpath=//a[text()='Dynamic ']
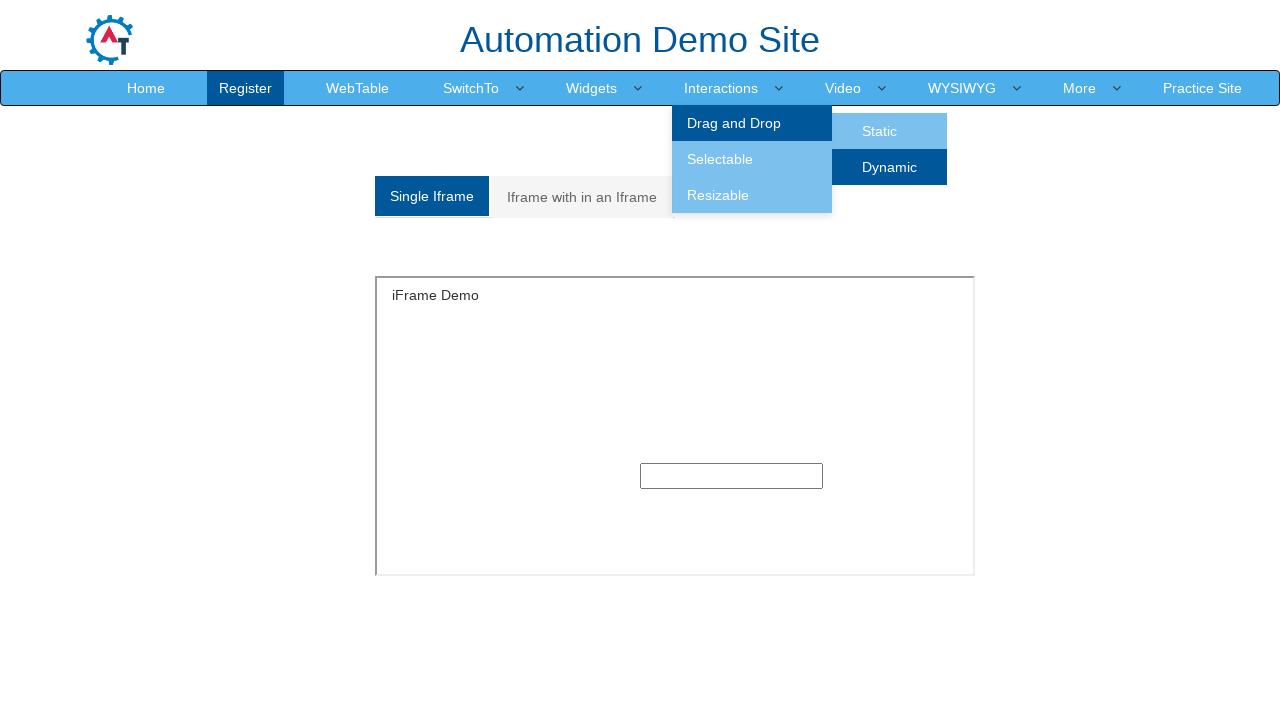

Clicked on 'Dynamic' menu option at (890, 167) on xpath=//a[text()='Dynamic ']
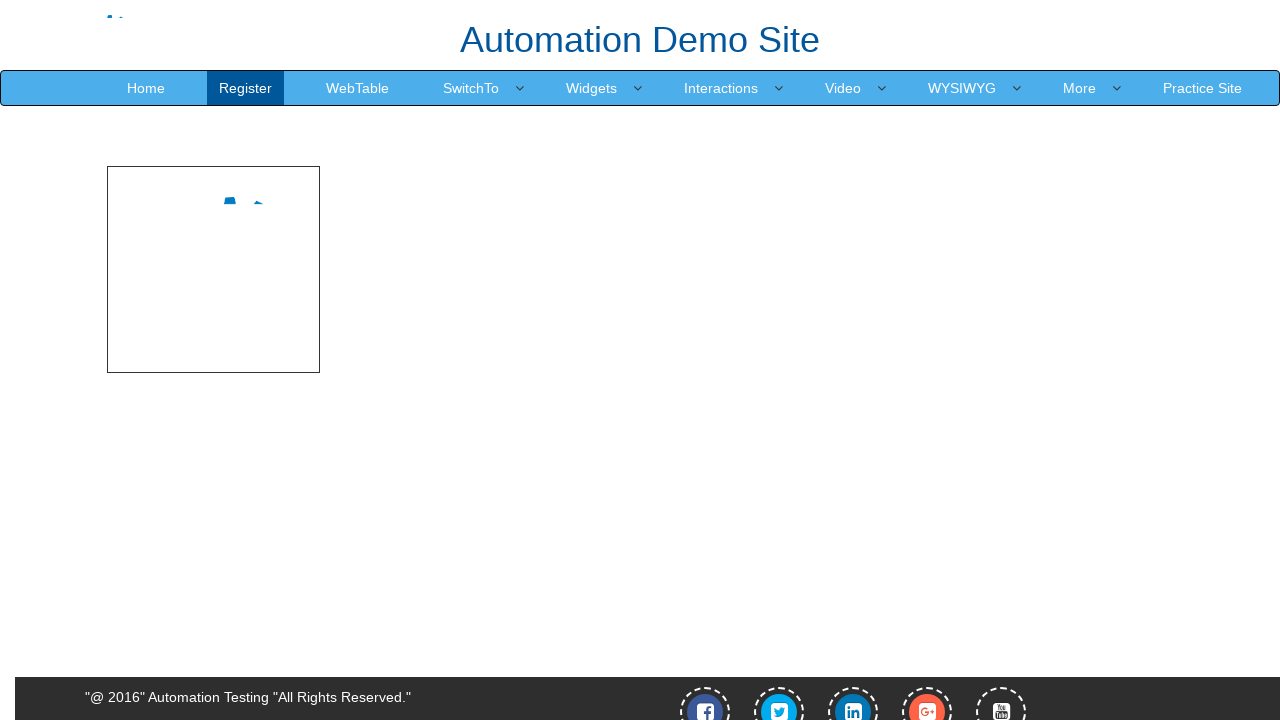

Scrolled down the page by 600 pixels
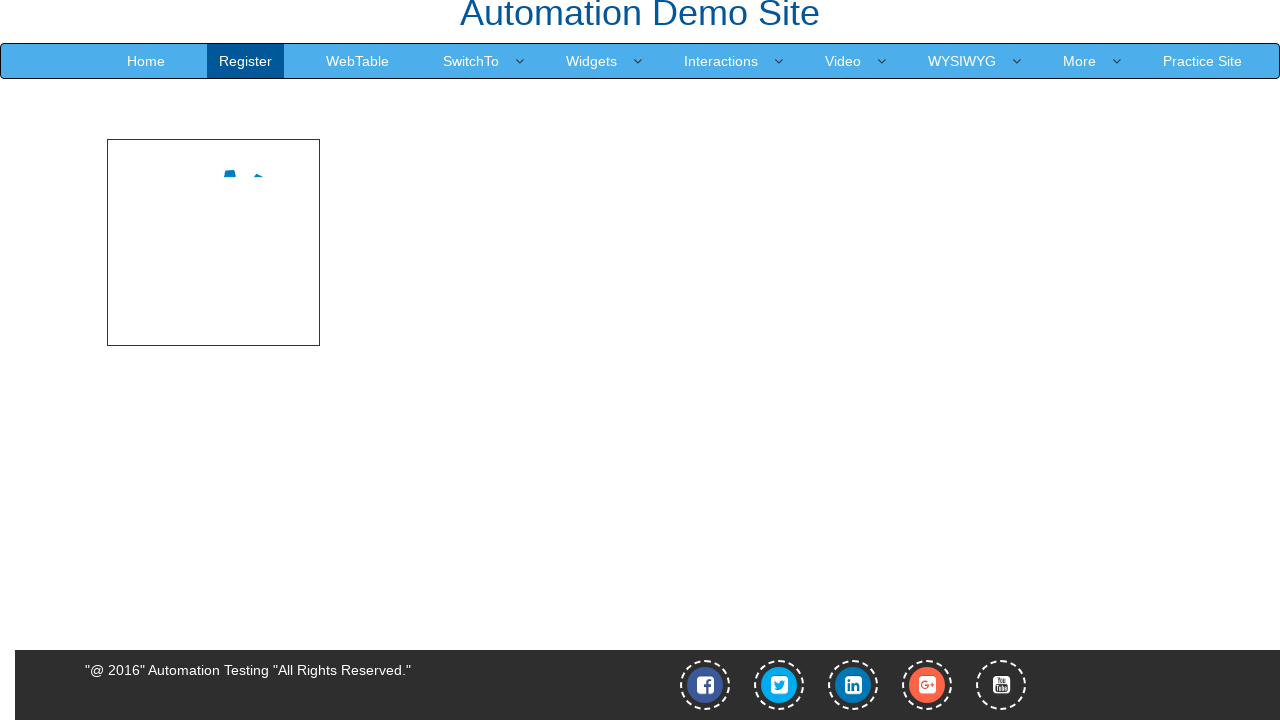

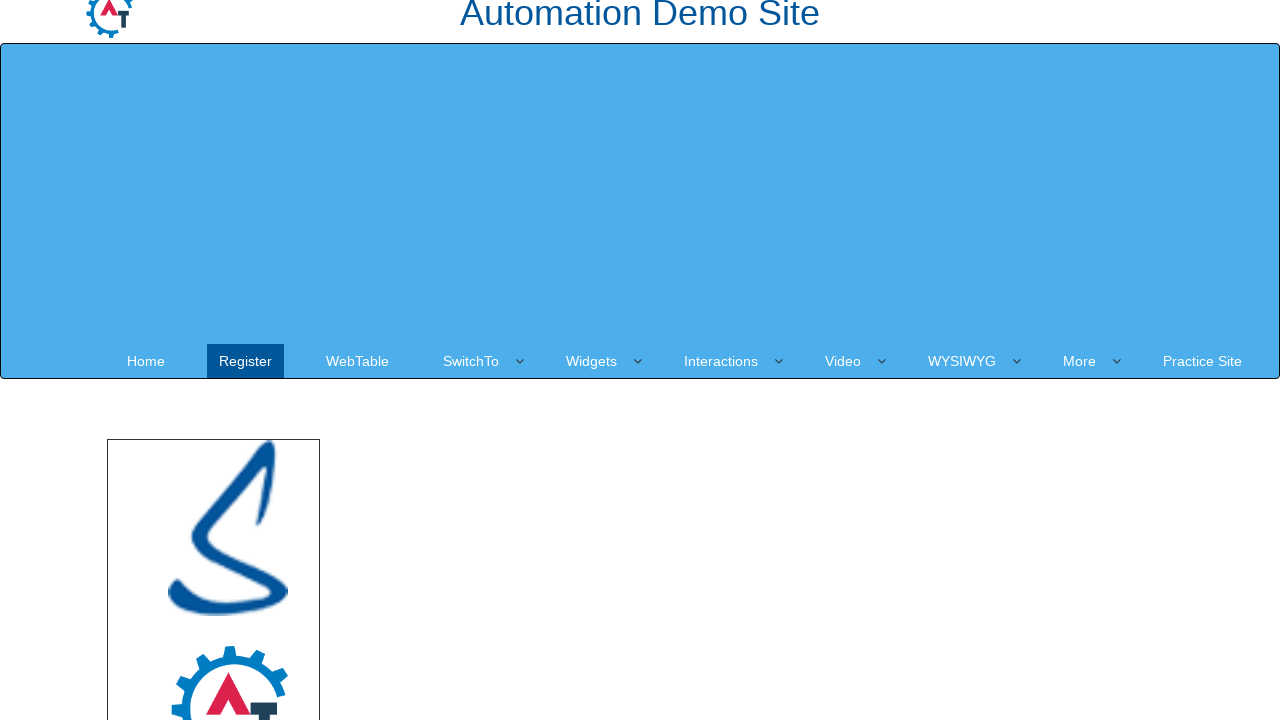